Tests filling the Idade field with a negative number

Starting URL: https://tc-1-final-parte1.vercel.app/

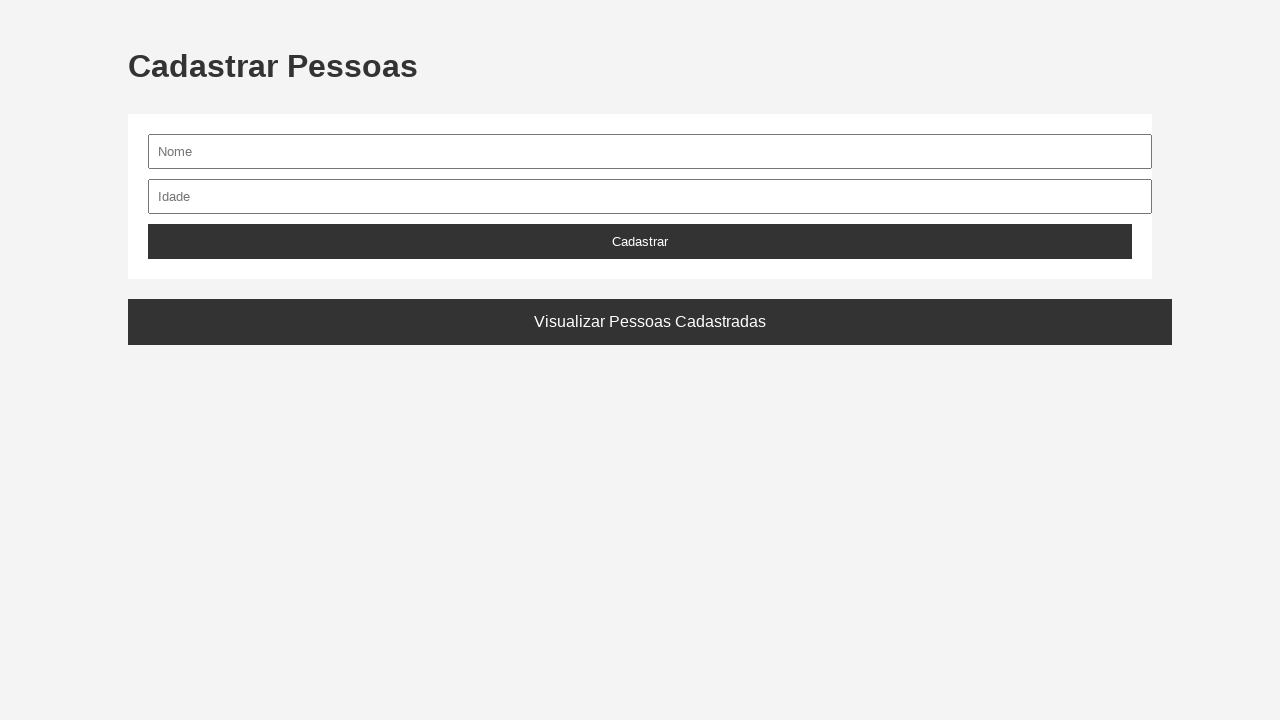

Waited for Idade input field to load
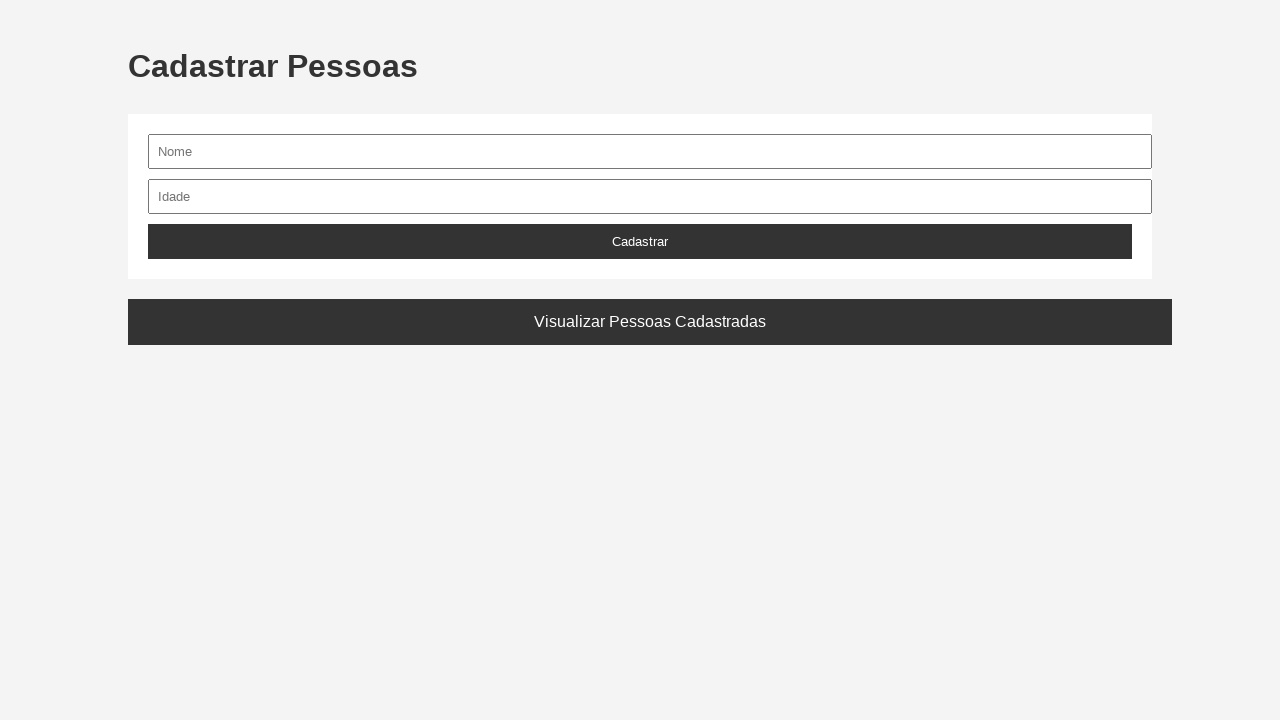

Filled Idade field with negative number -1 on input[name='idade'], input#idade, input[type='number']
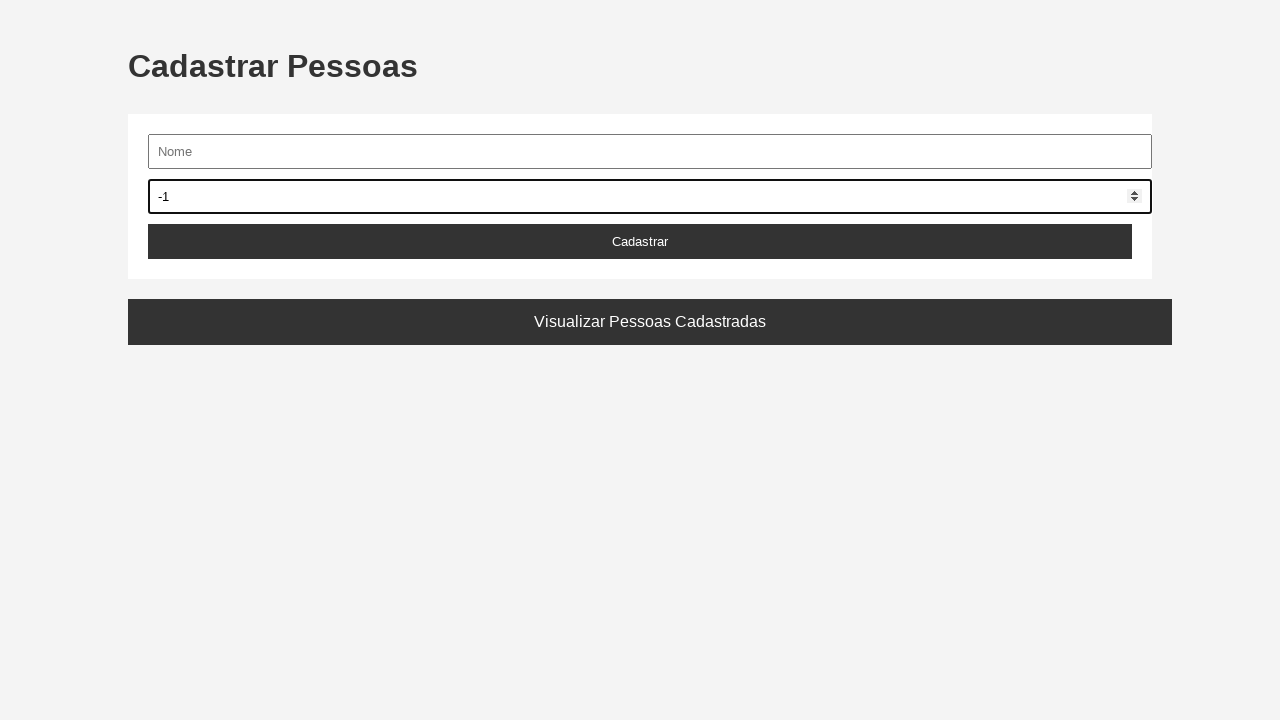

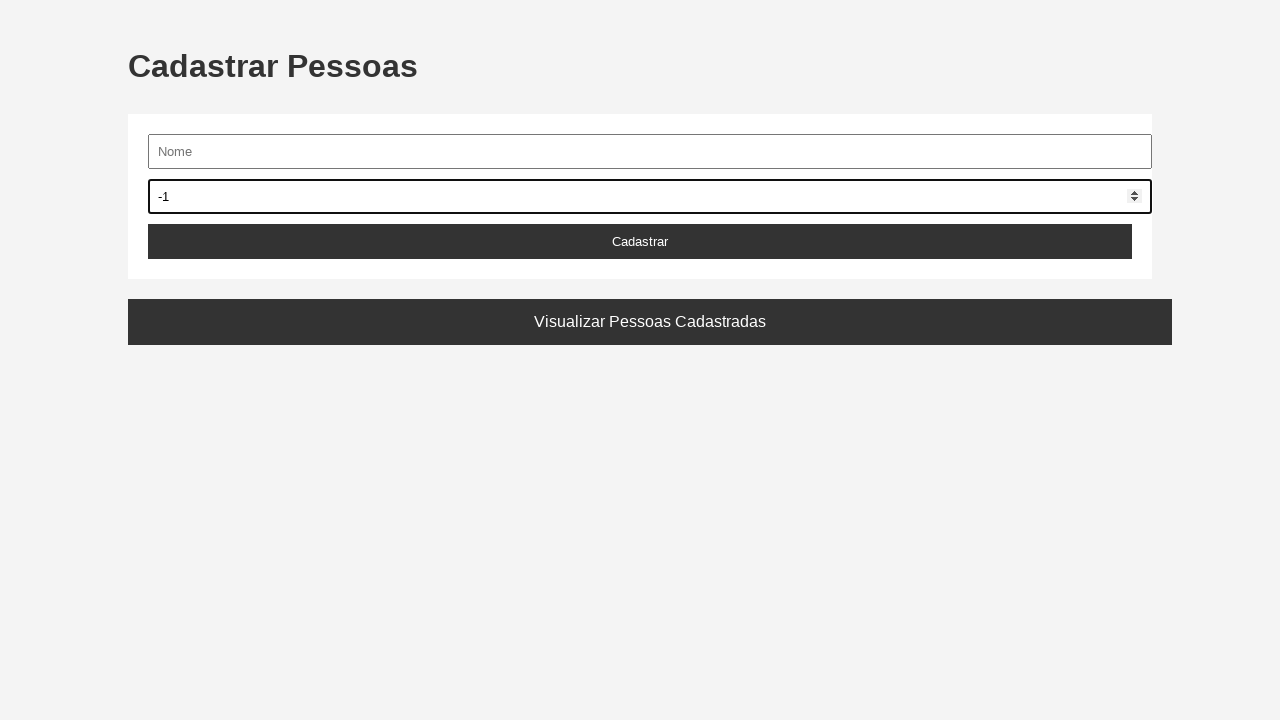